Tests form filling functionality by entering name, email, phone number, and address into a practice form, then selecting a gender radio button.

Starting URL: https://testautomationpractice.blogspot.com/

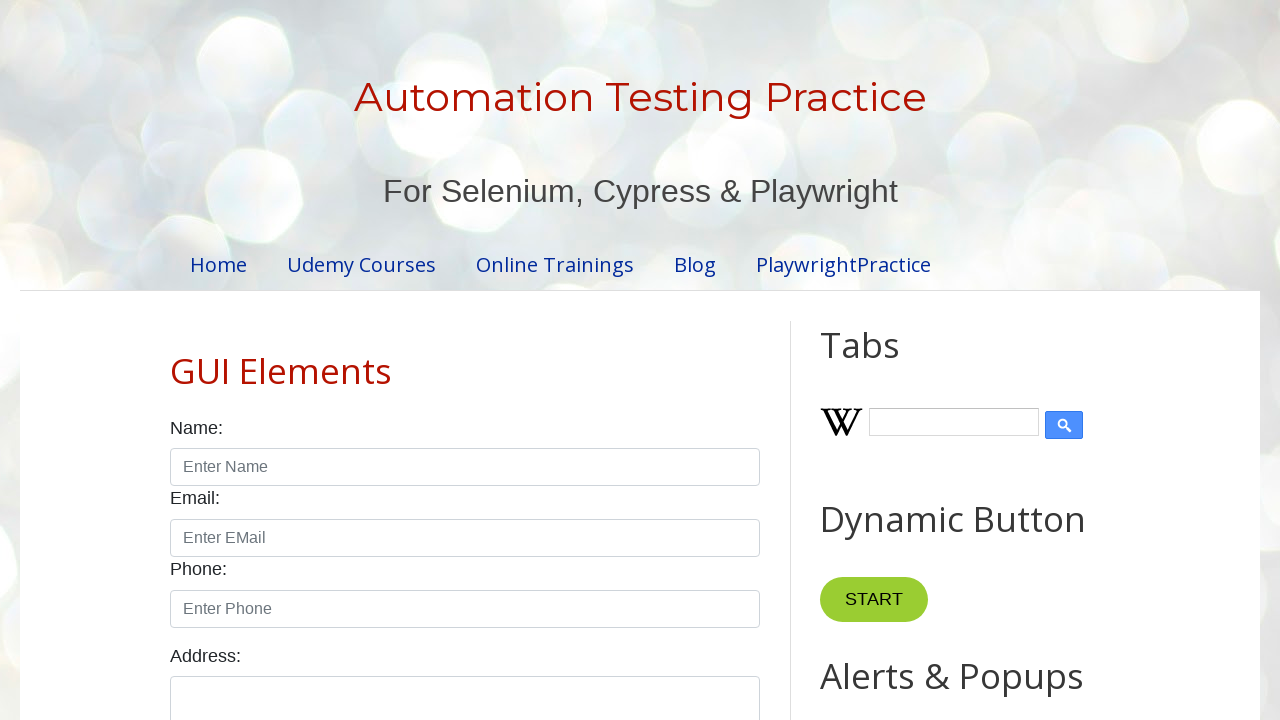

Filled name field with 'John Anderson' on input[id^='name']
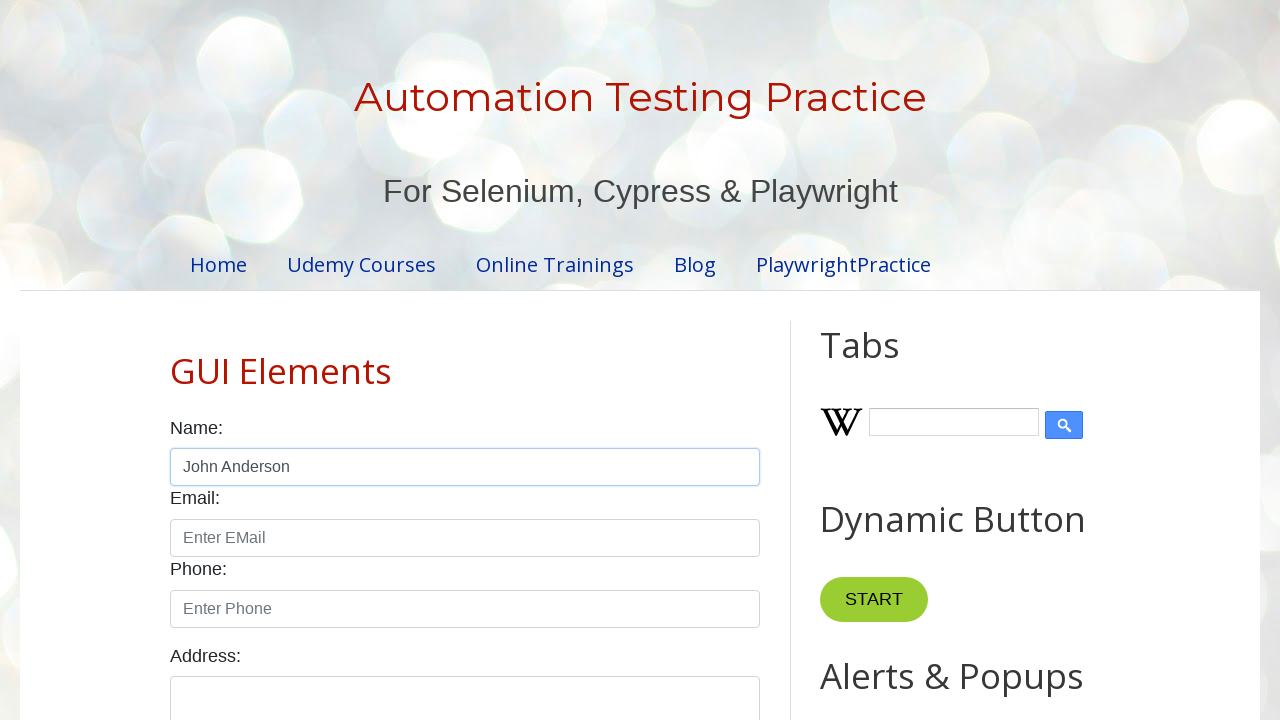

Filled email field with 'john.anderson@example.com' on input[id^='email']
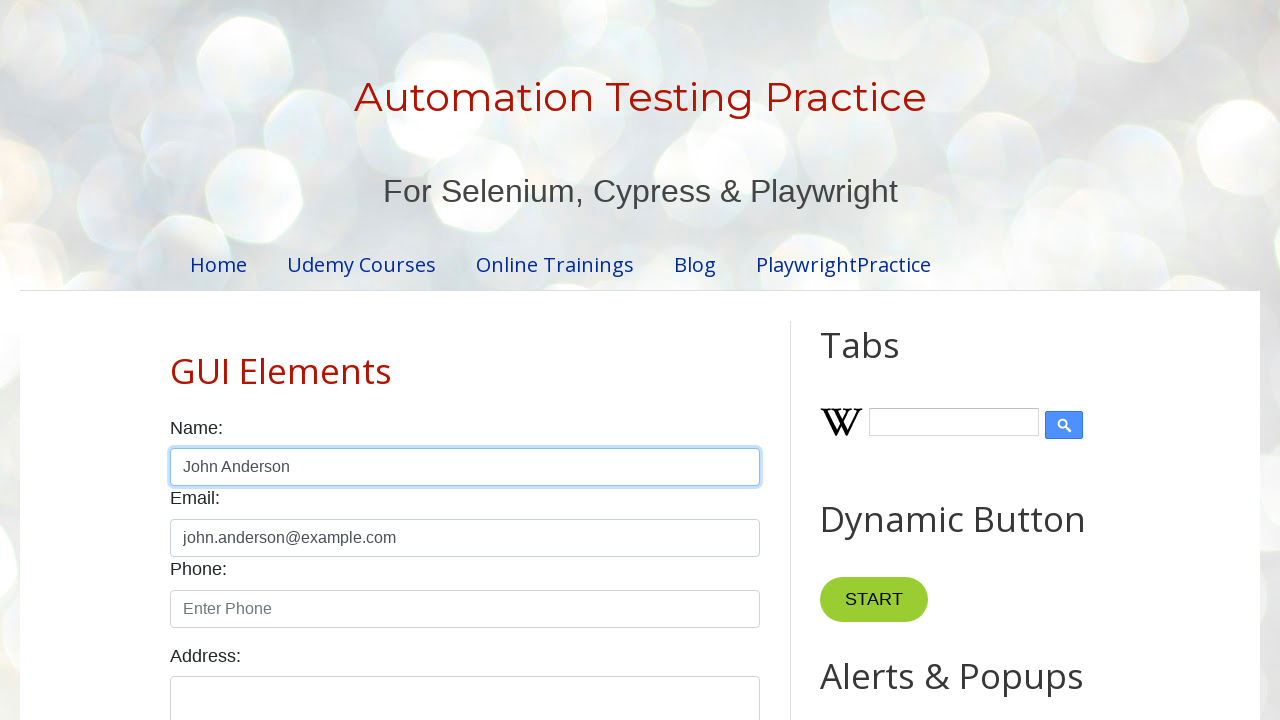

Filled phone number field with '5551234567' on input[id^='phone']
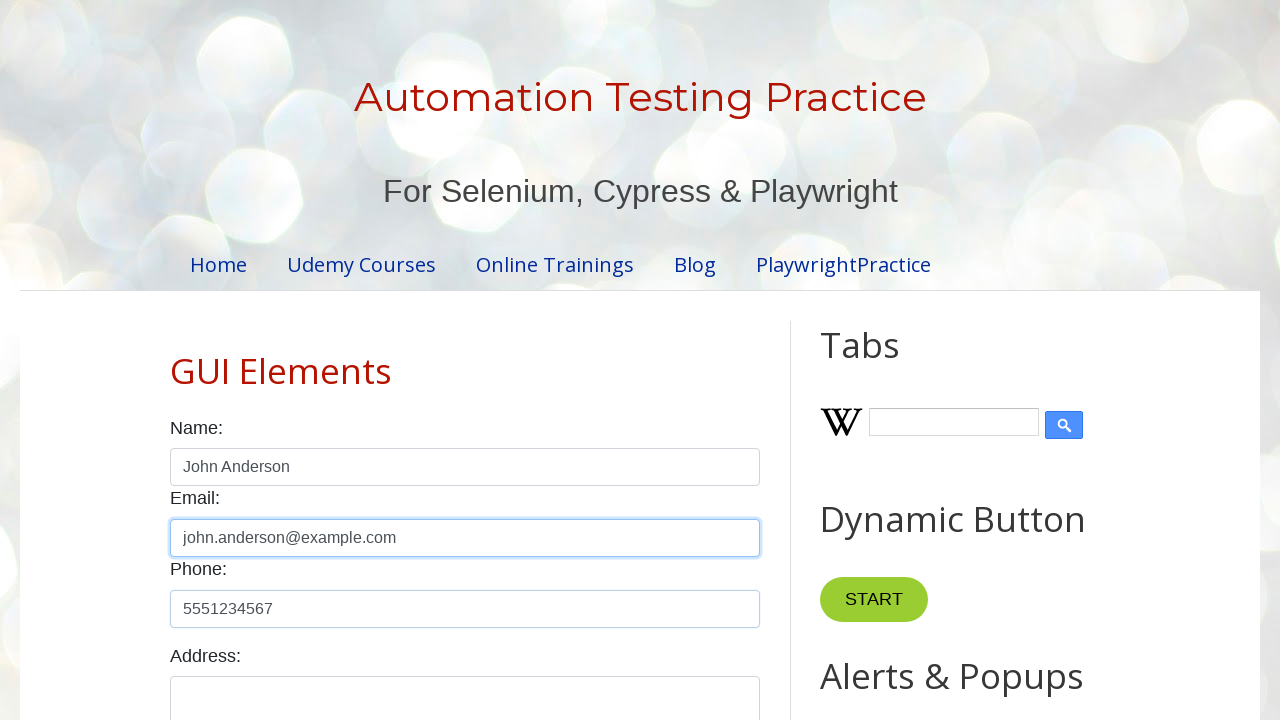

Filled address field with '123 Main Street, Springfield, IL 62701' on textarea[id^='textarea']
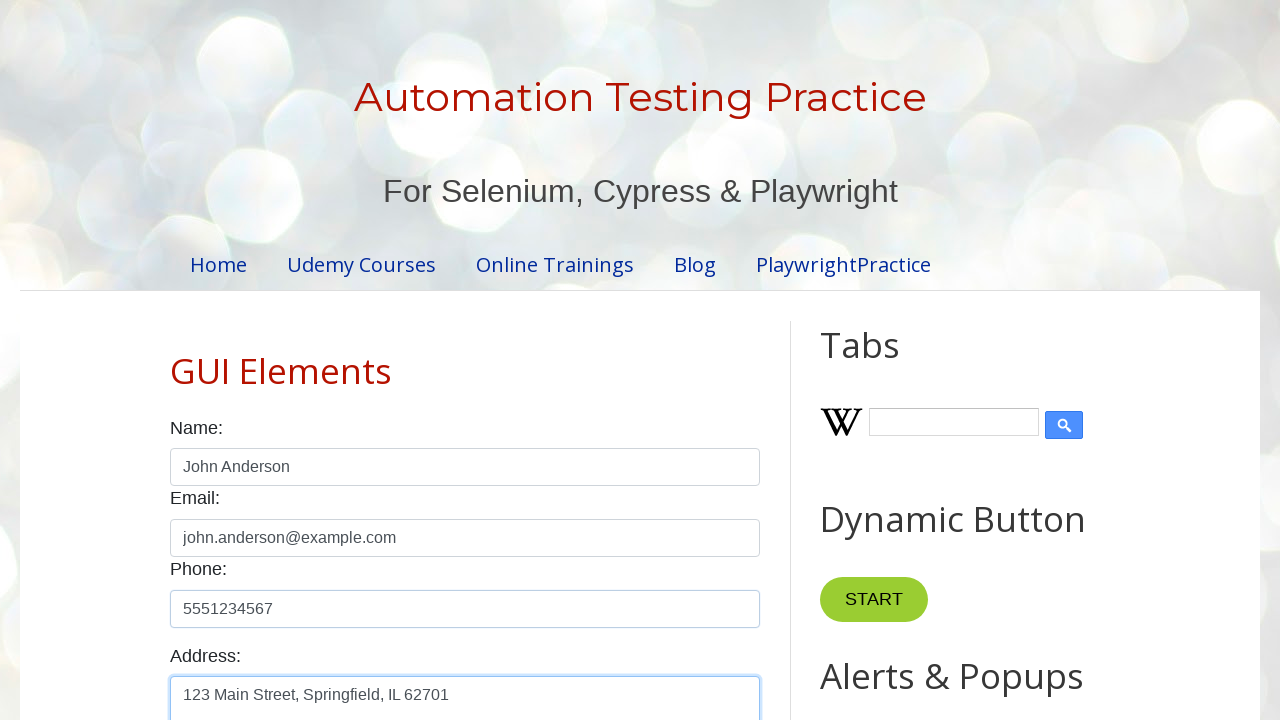

Selected male gender radio button at (176, 360) on input#male
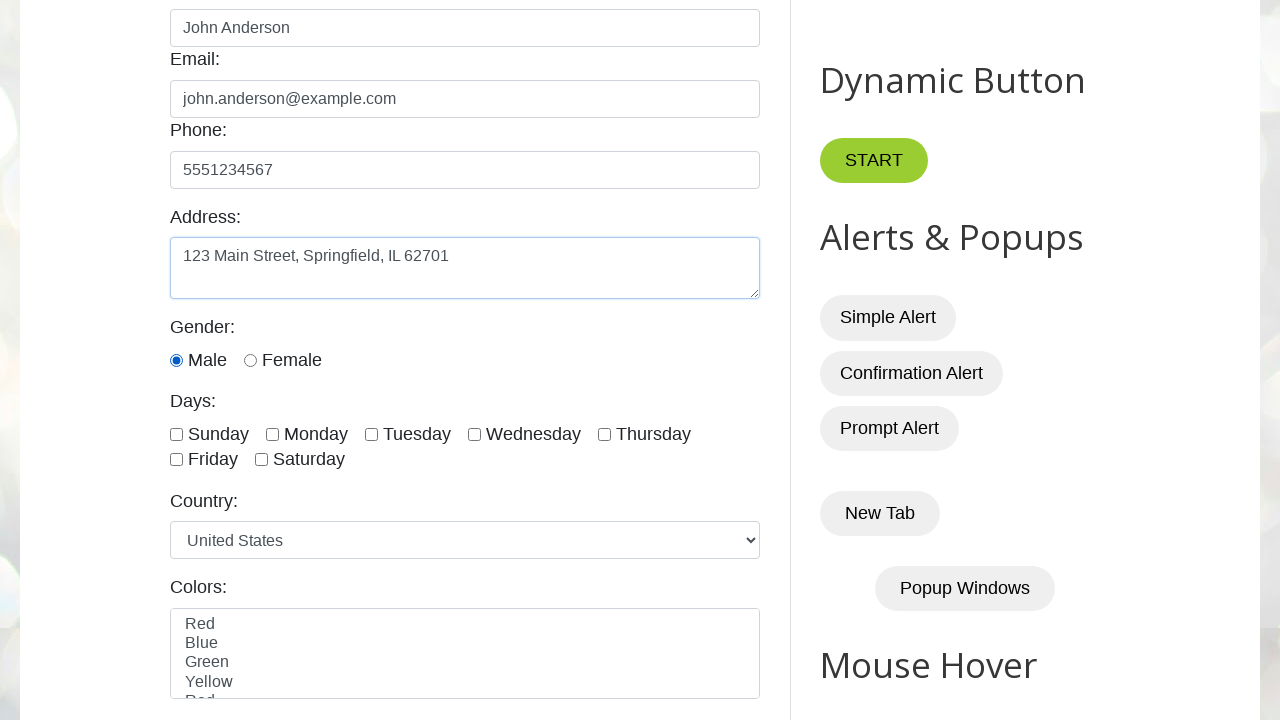

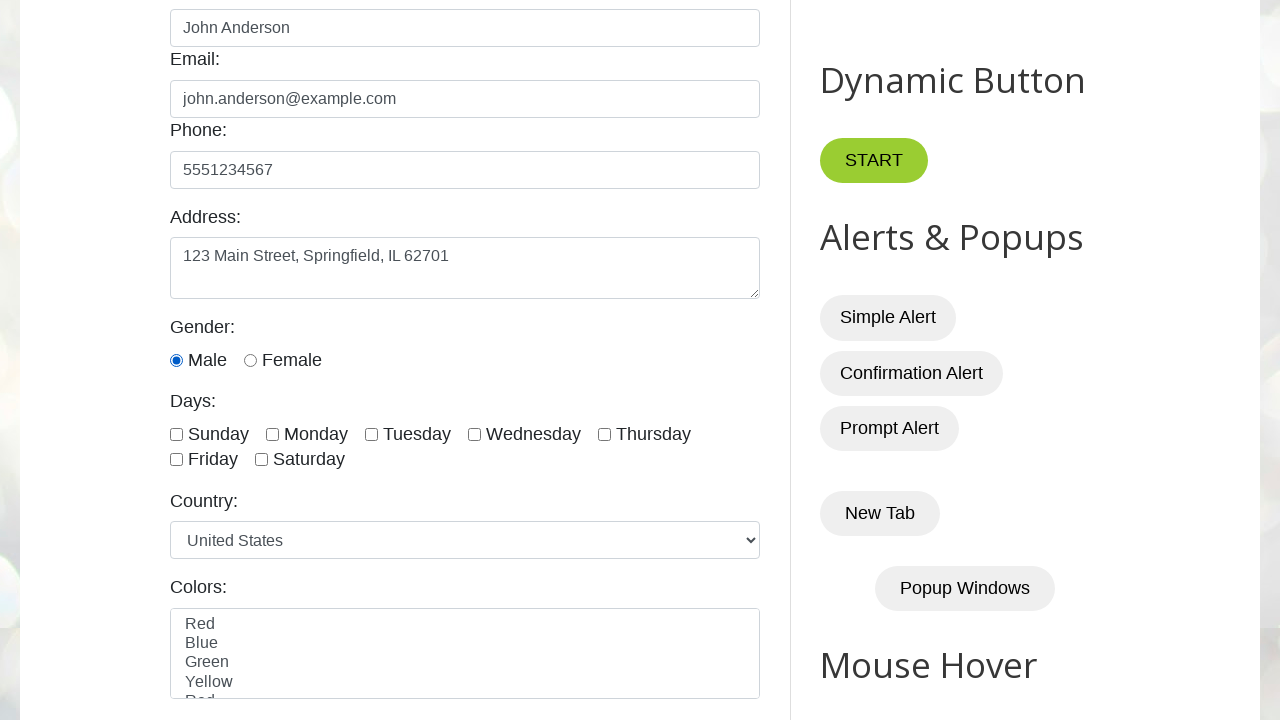